Verifies that Target website header contains the expected number of navigation links and clicks through each one

Starting URL: https://www.target.com/

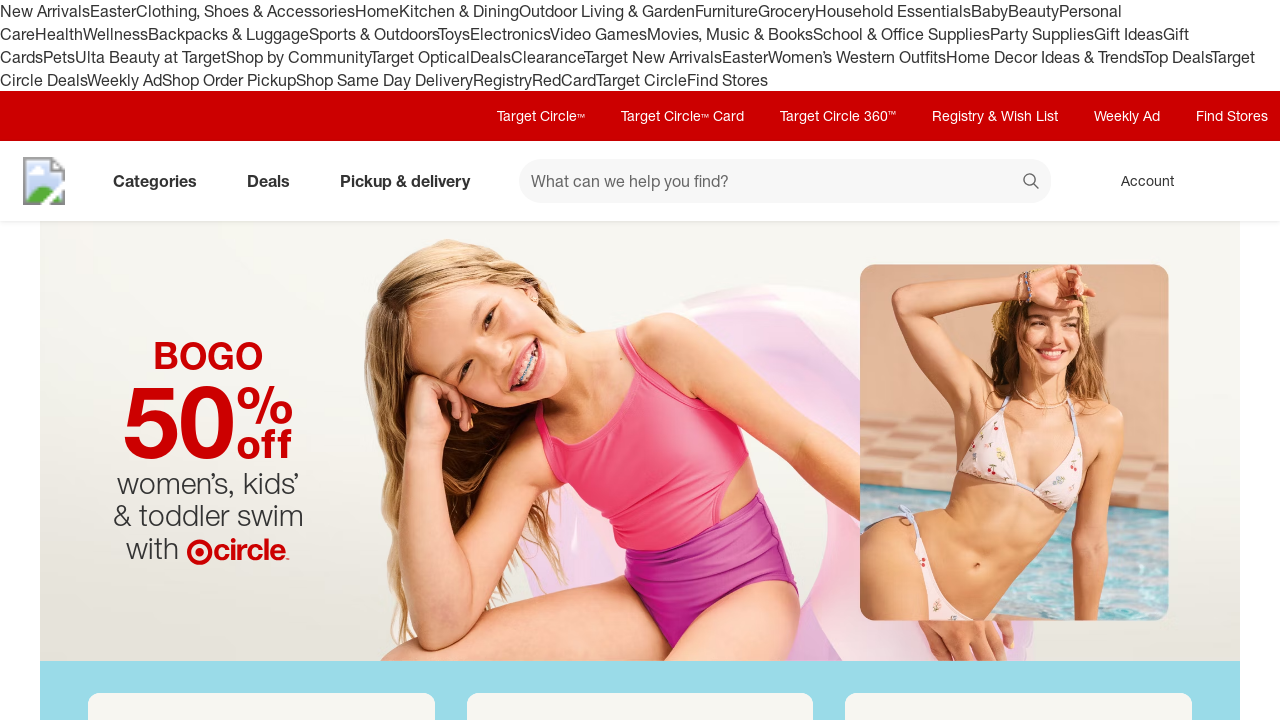

Waited for header container to be visible
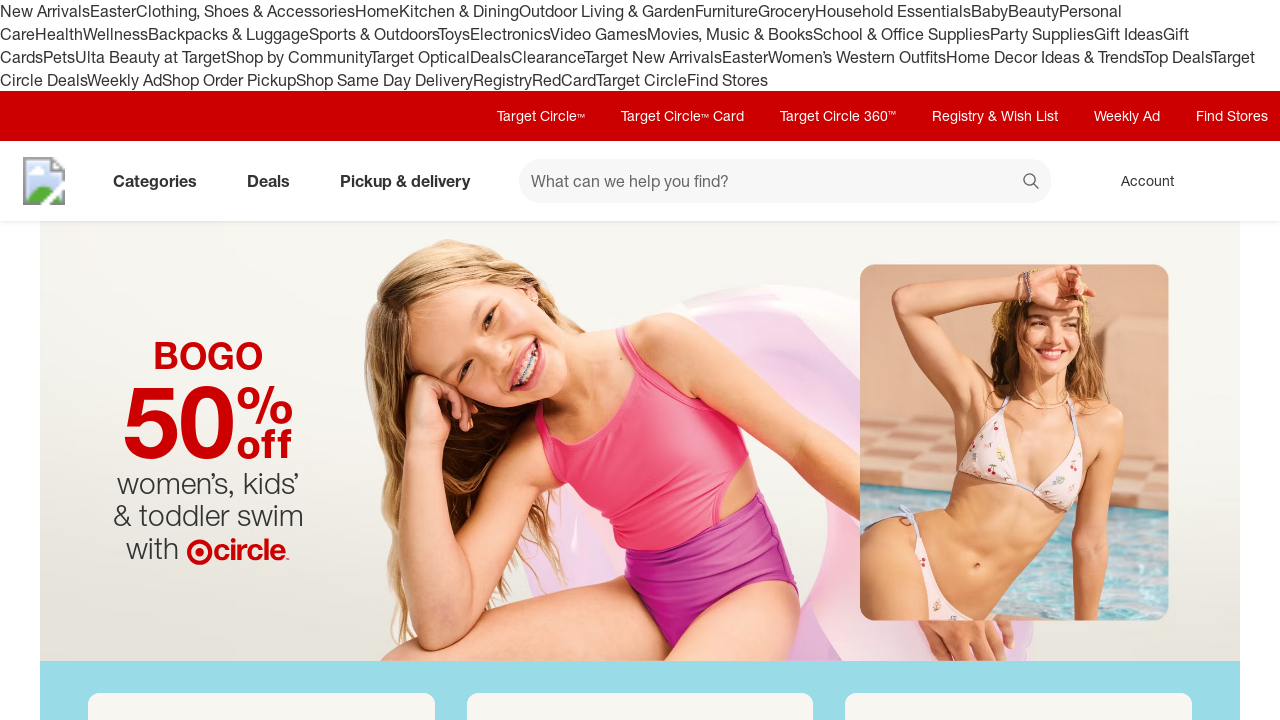

Located all utility navigation links
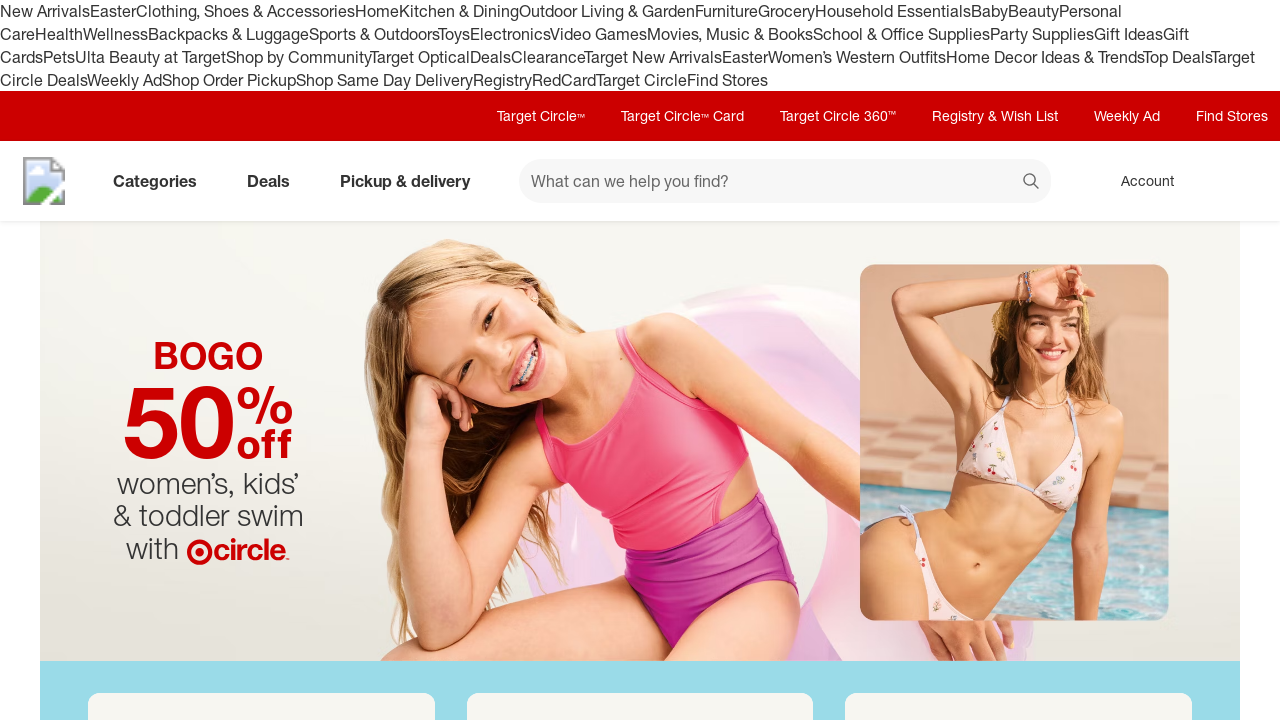

Verified that header contains exactly 6 navigation links
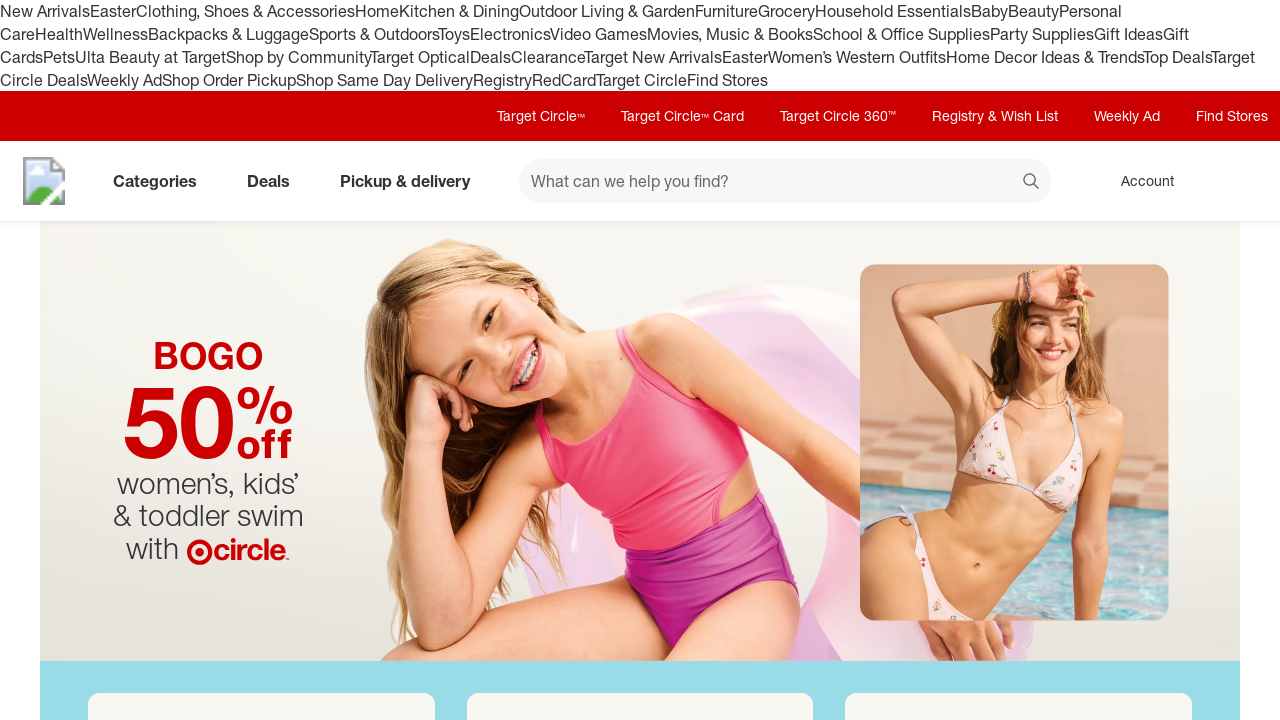

Clicked navigation link 1 of 6 at (541, 116) on [id*='utilityNav'] >> nth=0
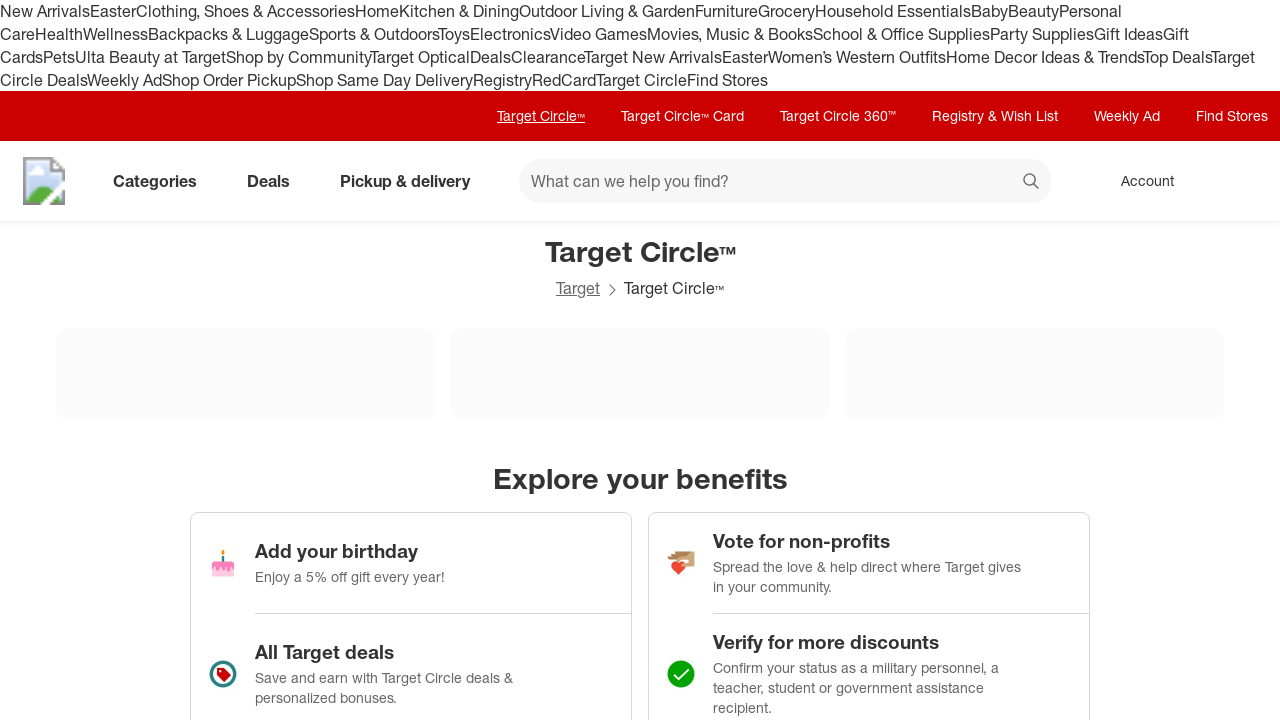

Waited for page response after clicking link 1
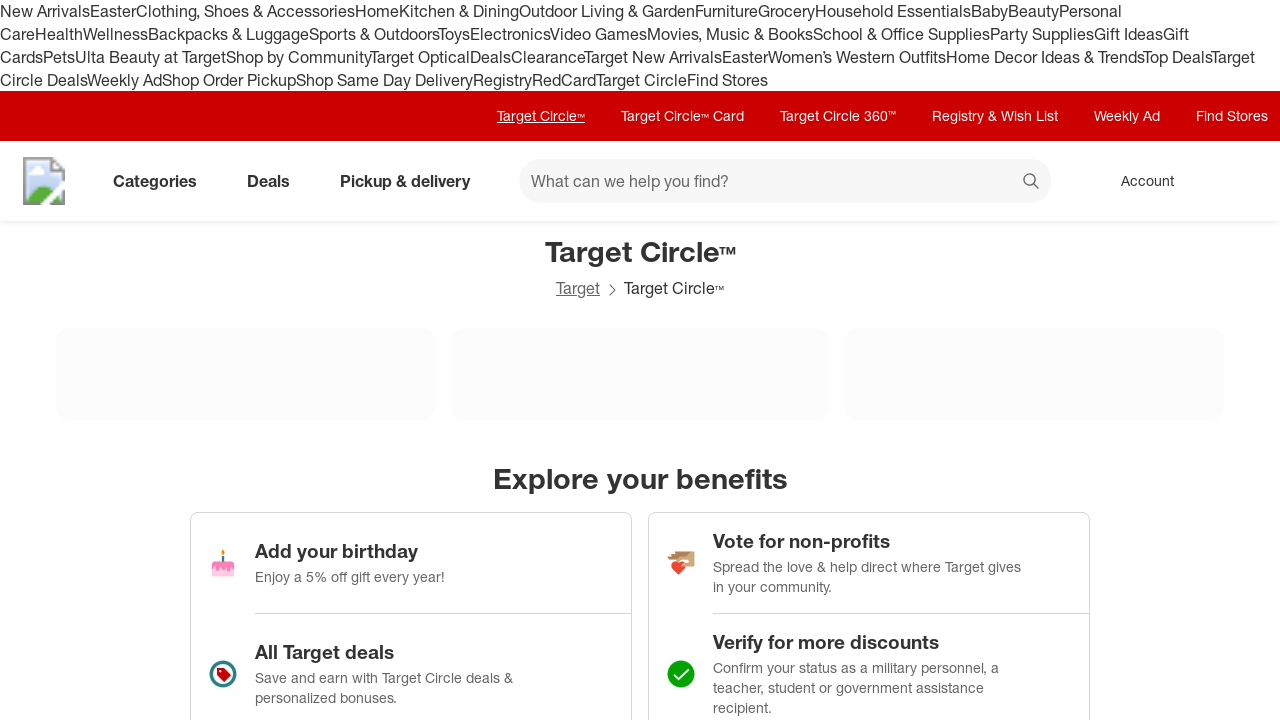

Clicked navigation link 2 of 6 at (682, 116) on [id*='utilityNav'] >> nth=1
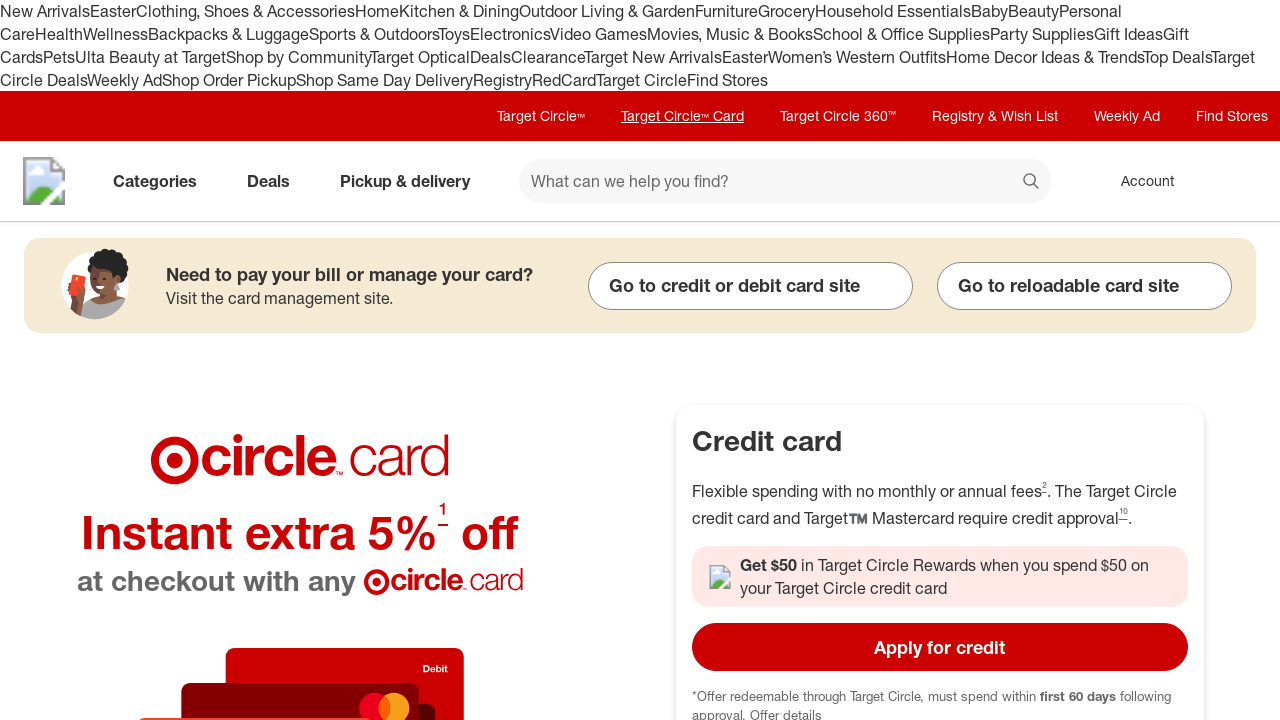

Waited for page response after clicking link 2
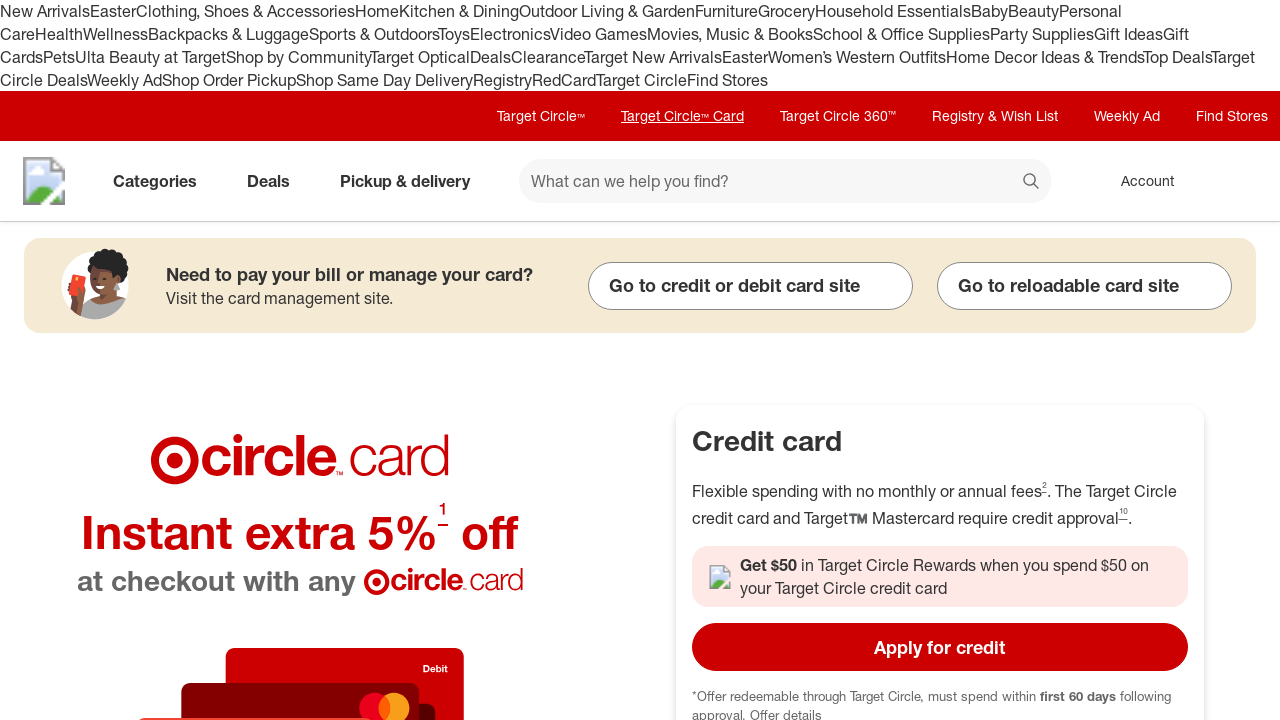

Clicked navigation link 3 of 6 at (838, 116) on [id*='utilityNav'] >> nth=2
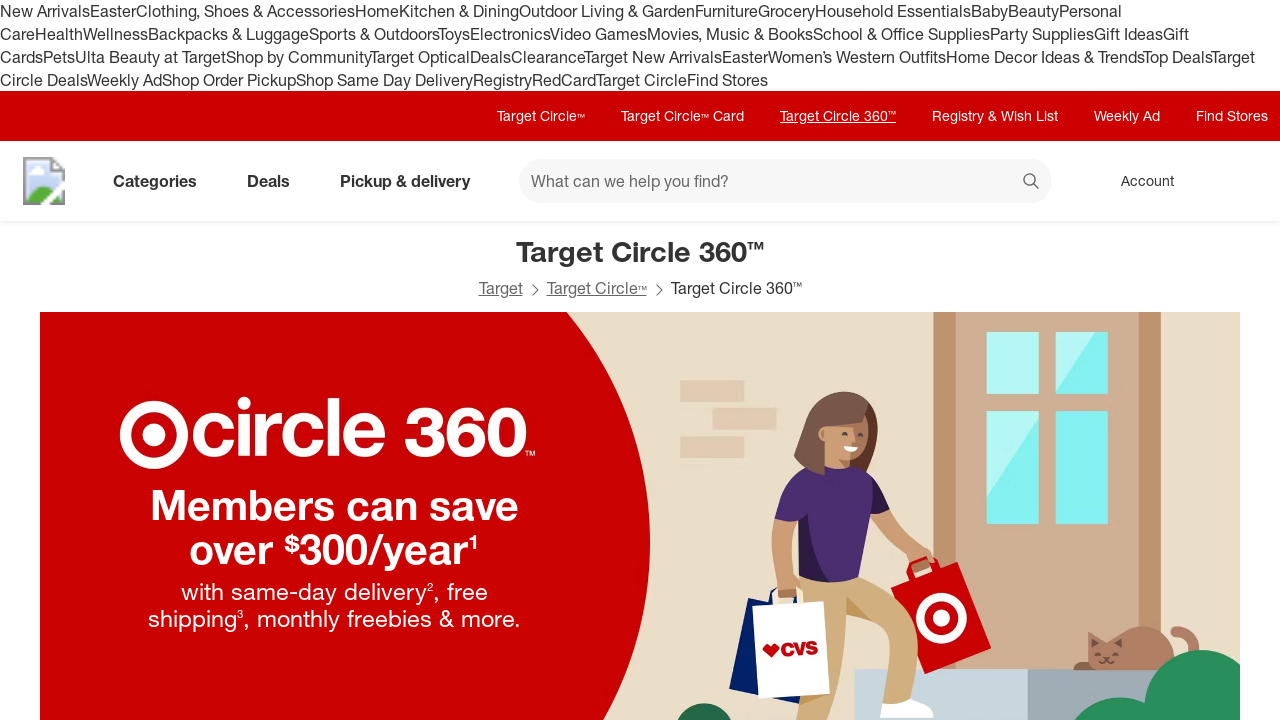

Waited for page response after clicking link 3
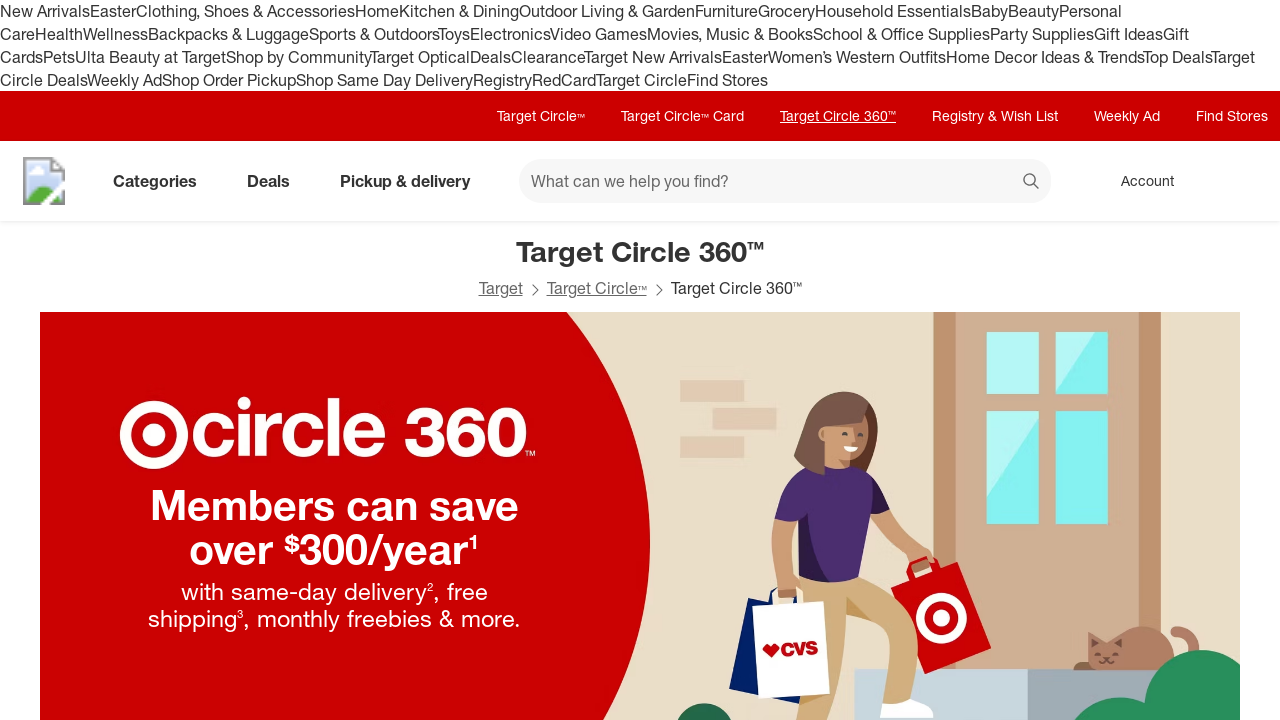

Clicked navigation link 4 of 6 at (995, 116) on [id*='utilityNav'] >> nth=3
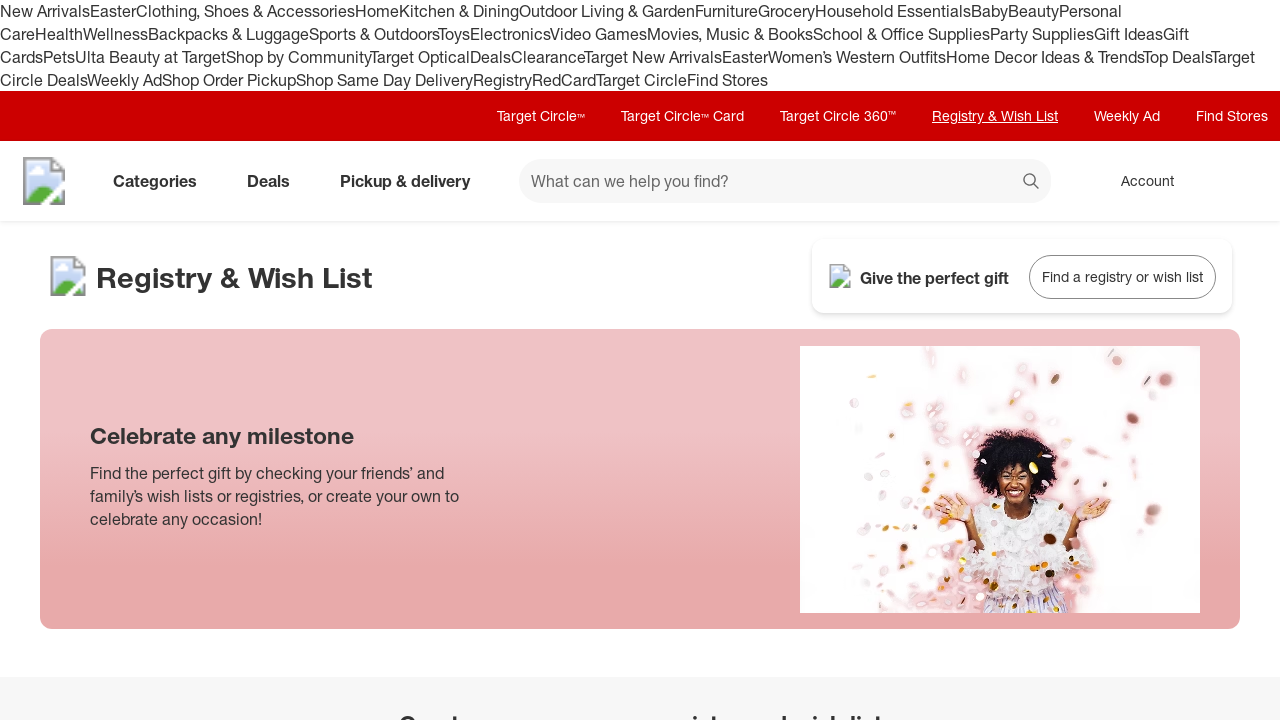

Waited for page response after clicking link 4
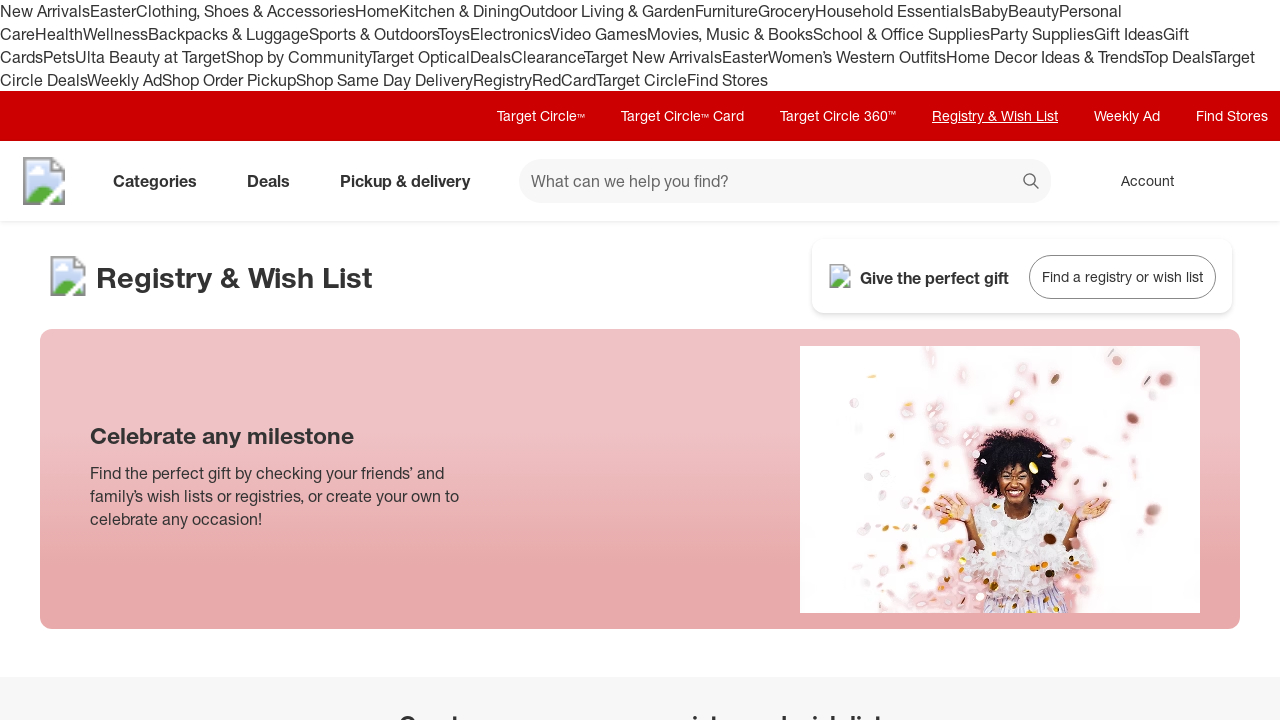

Clicked navigation link 5 of 6 at (1127, 116) on [id*='utilityNav'] >> nth=4
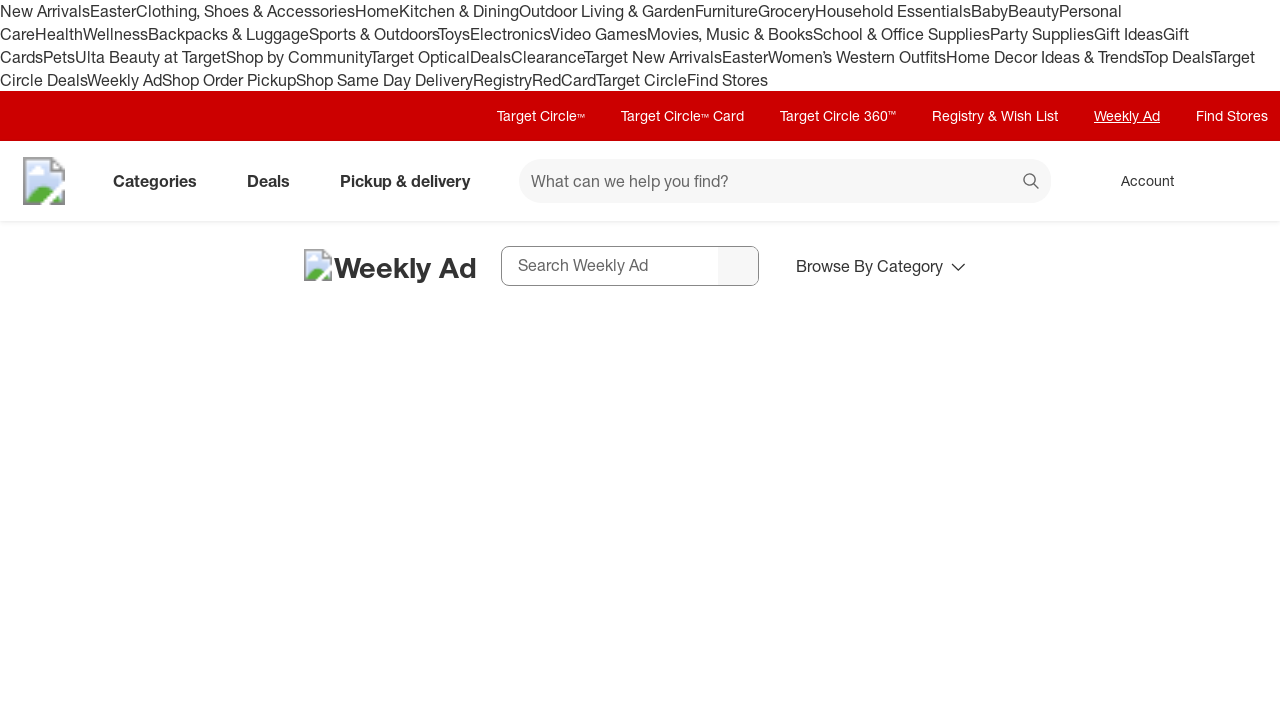

Waited for page response after clicking link 5
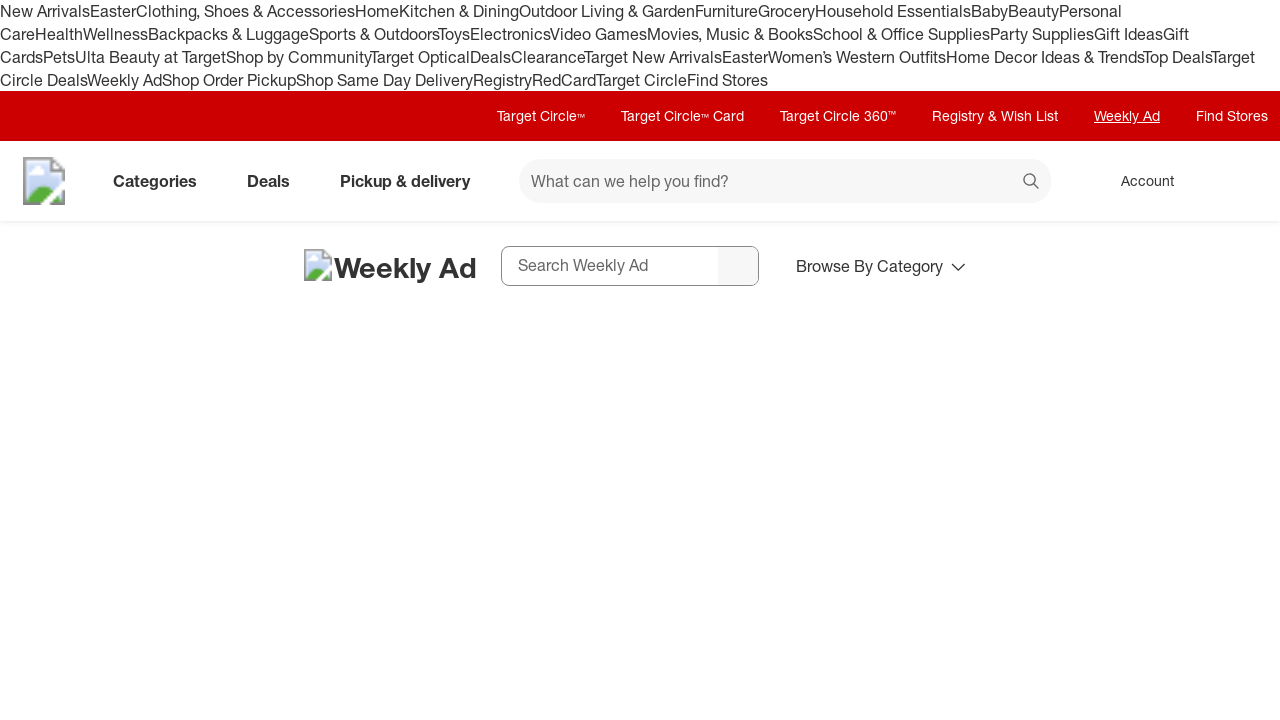

Clicked navigation link 6 of 6 at (1232, 116) on [id*='utilityNav'] >> nth=5
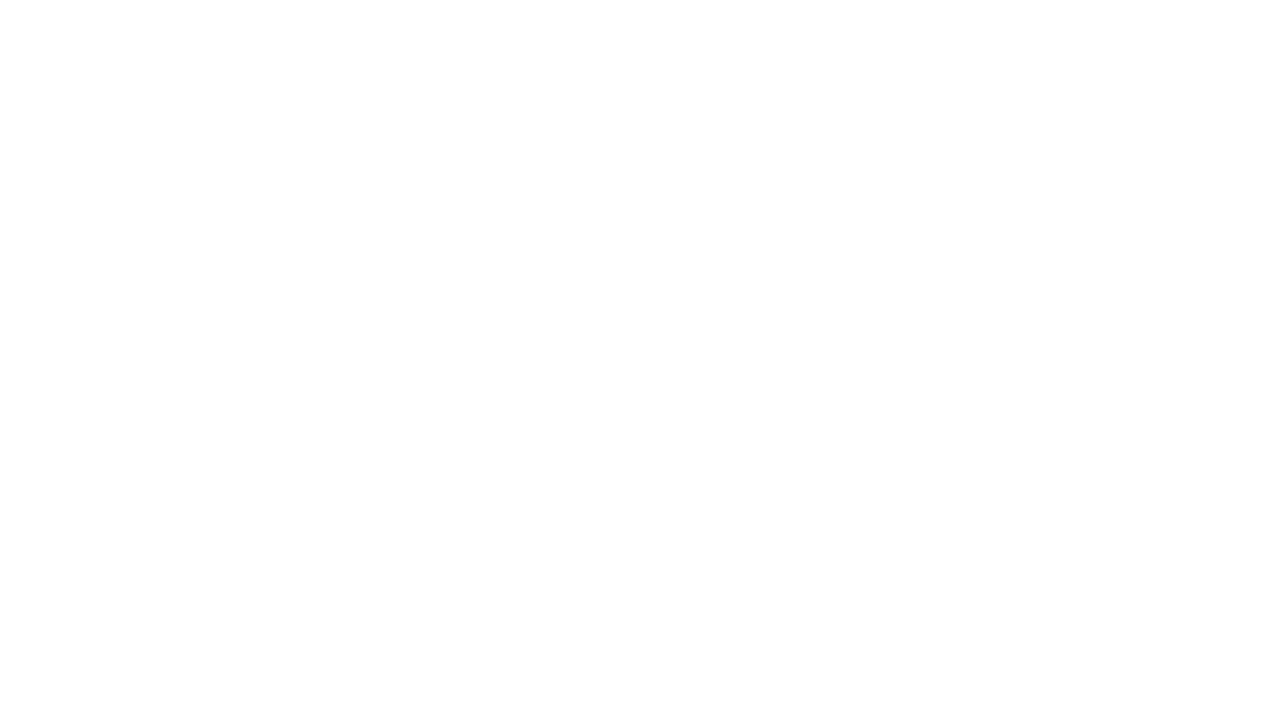

Waited for page response after clicking link 6
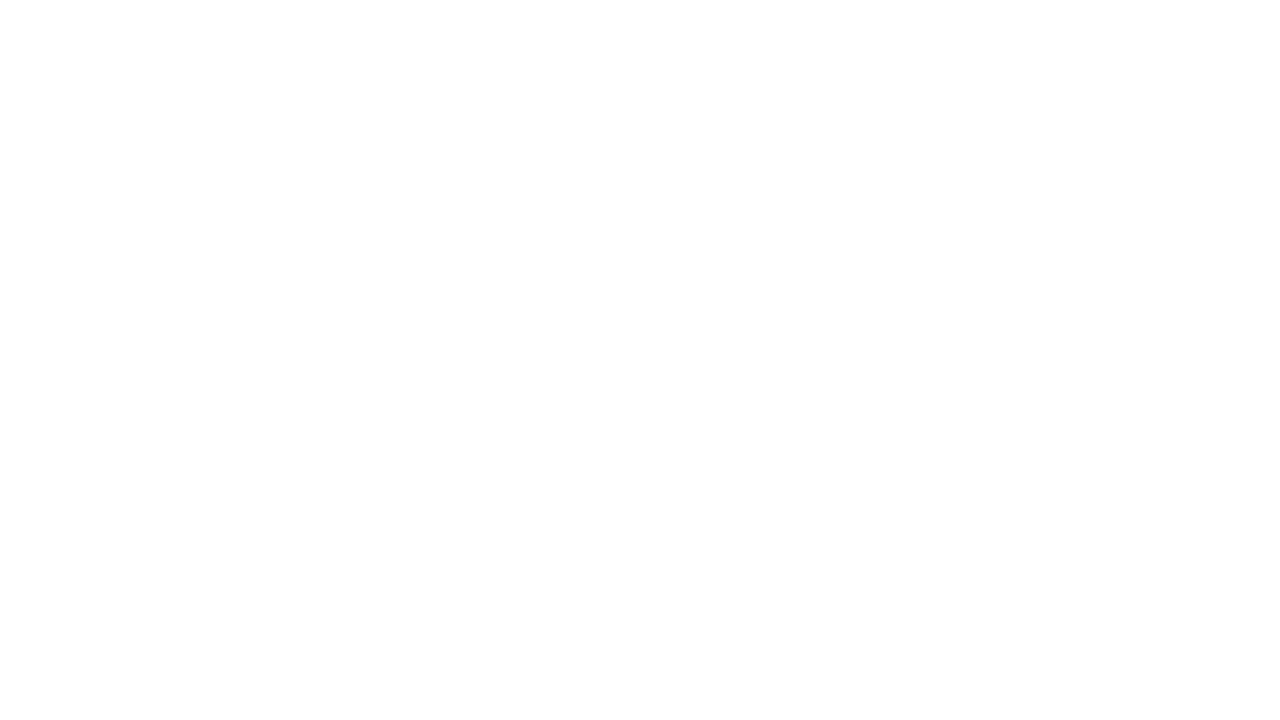

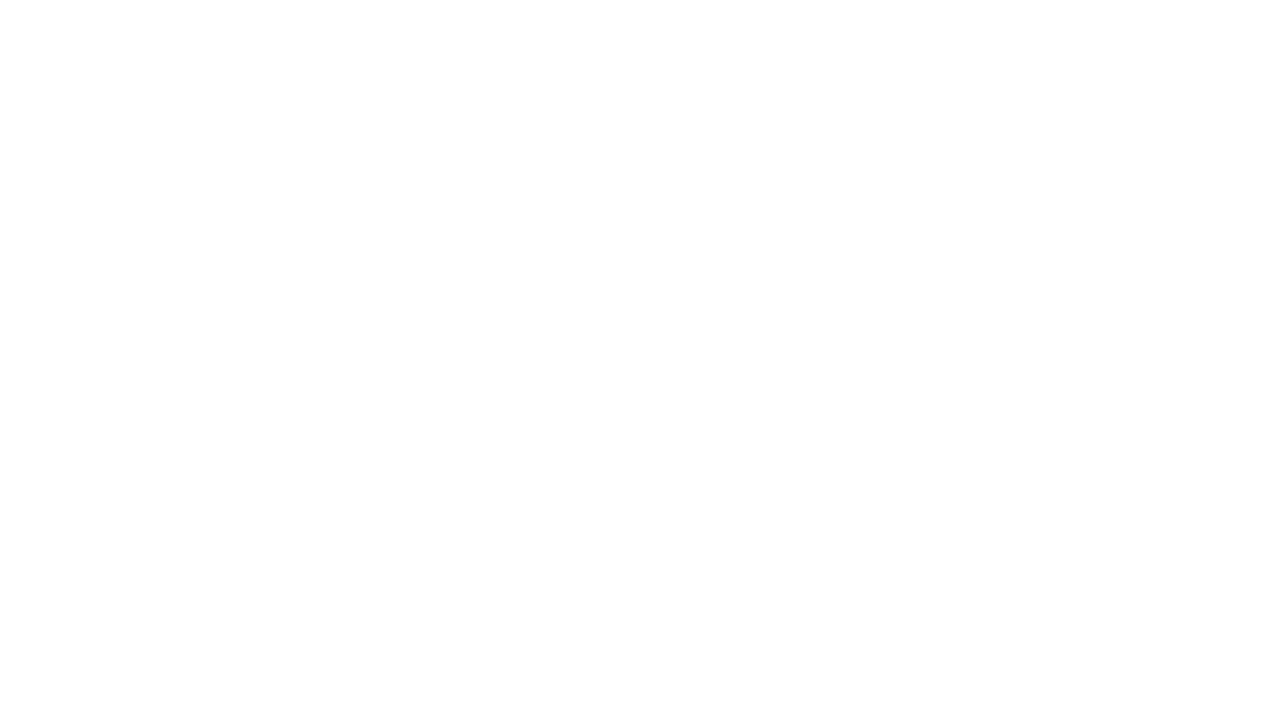